Tests multi-select dropdown functionality by selecting multiple options and then deselecting one of them

Starting URL: http://omayo.blogspot.com/

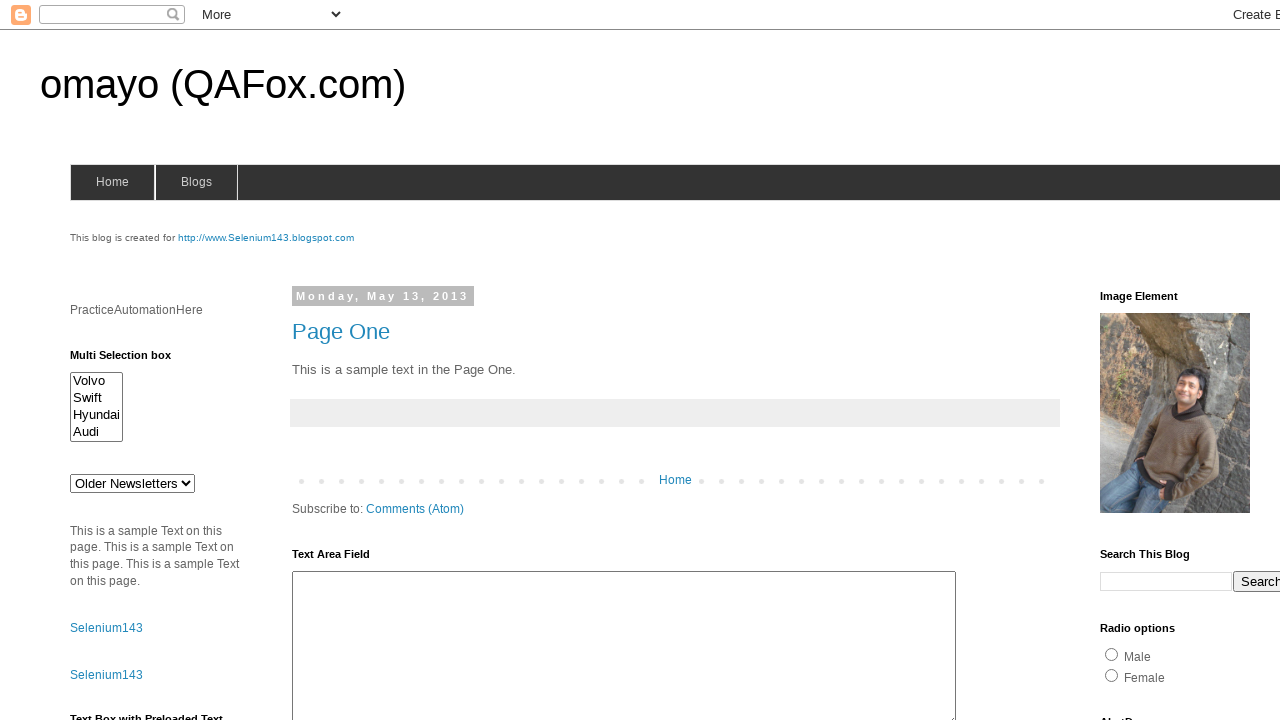

Located multi-select dropdown element with id 'multiselect1'
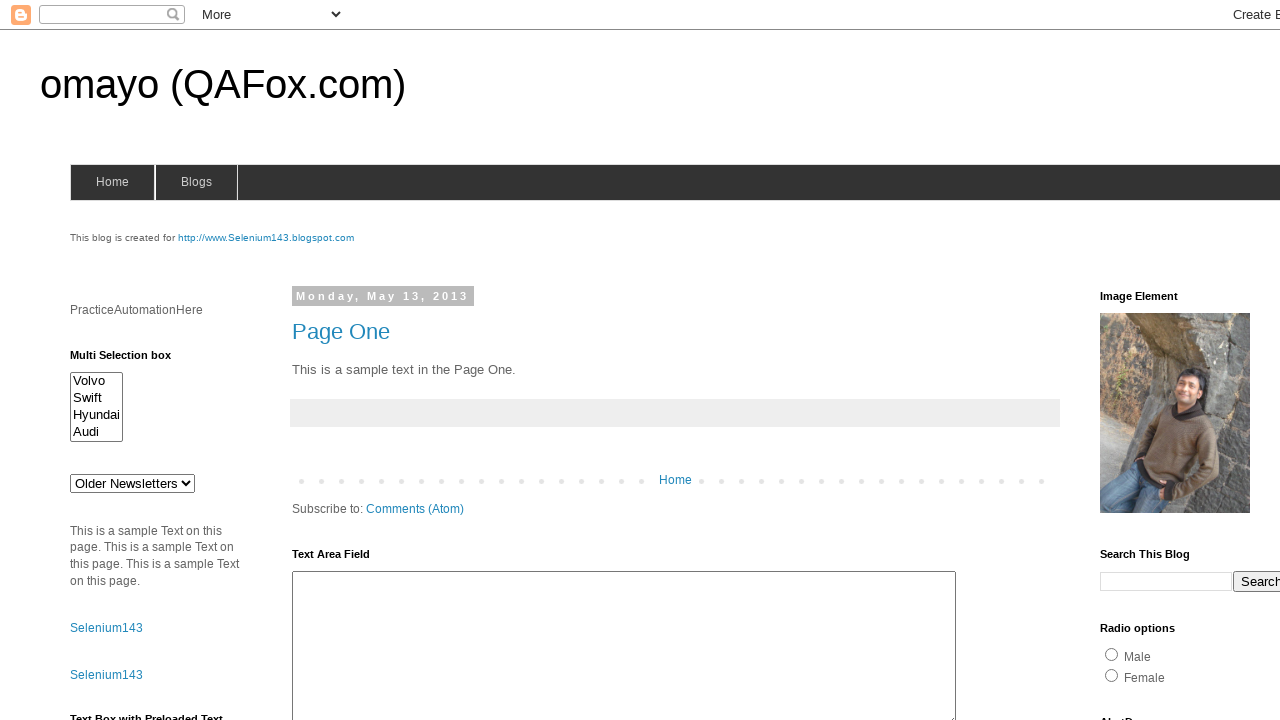

Selected 'Volvo' option from multi-select dropdown on #multiselect1
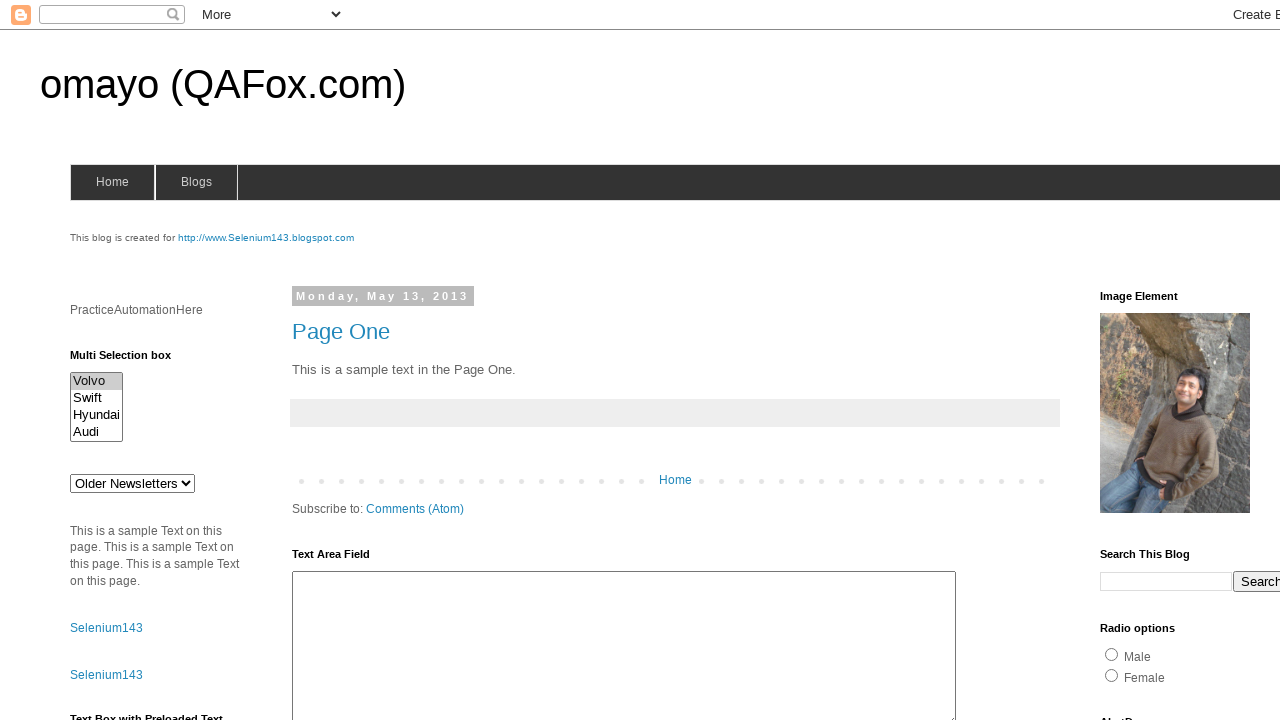

Selected 'Swift' option from multi-select dropdown on #multiselect1
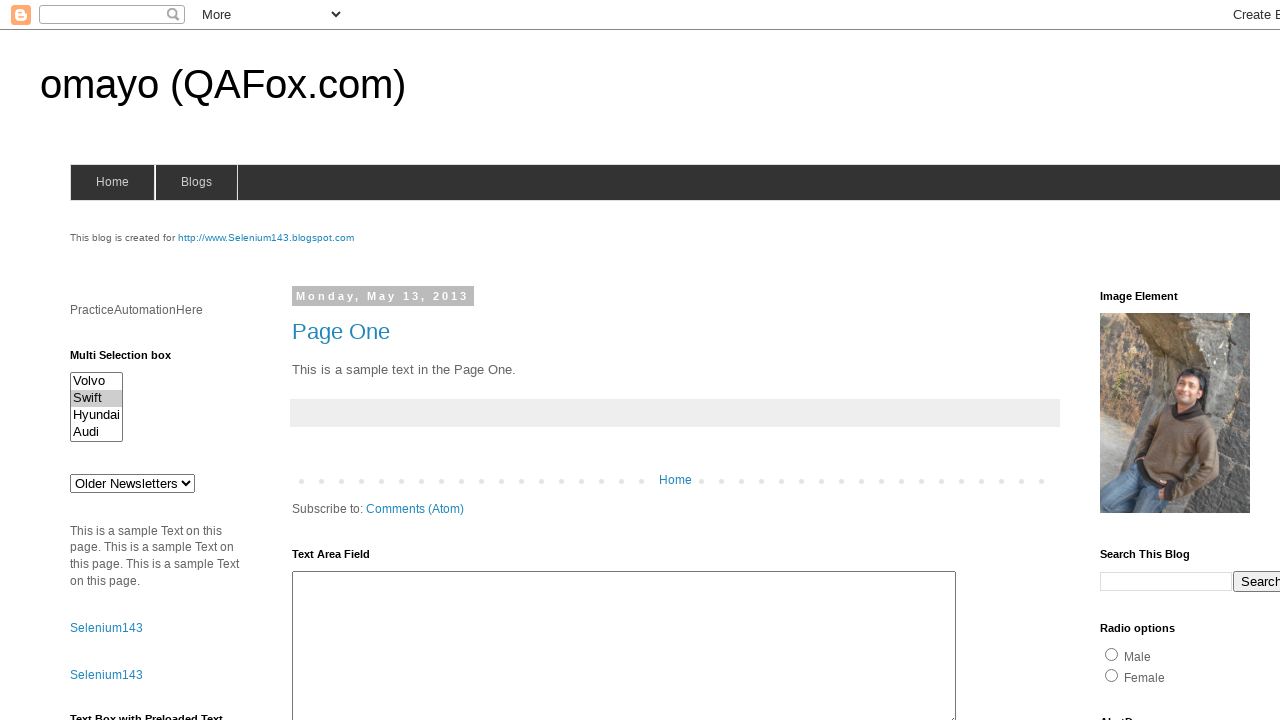

Selected 'Hyundai' option from multi-select dropdown on #multiselect1
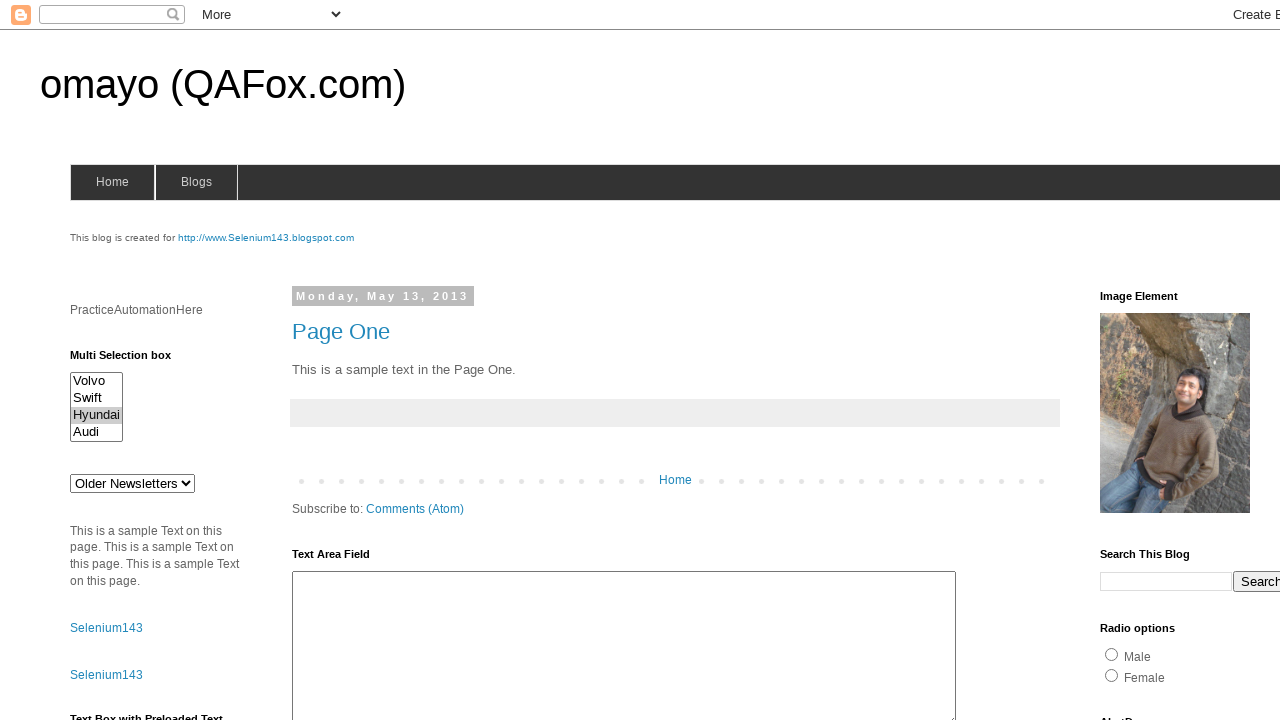

Selected 'Audi' option from multi-select dropdown on #multiselect1
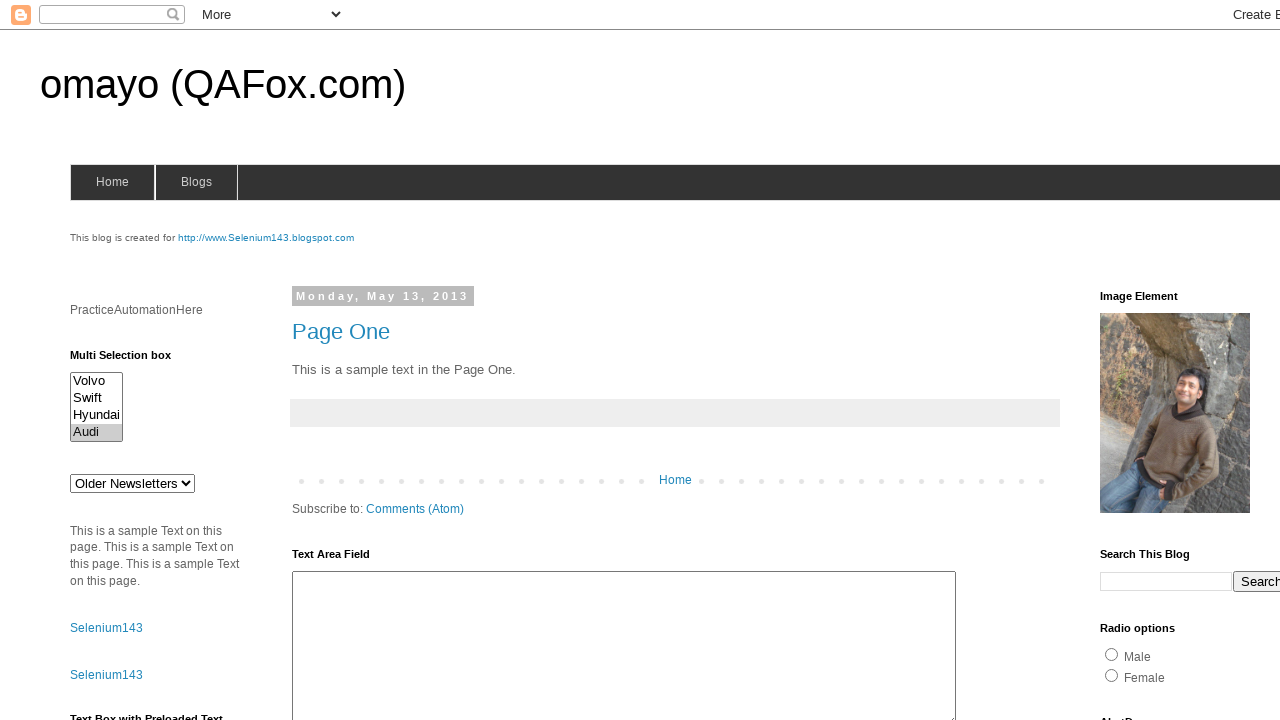

Retrieved all currently selected option values from dropdown
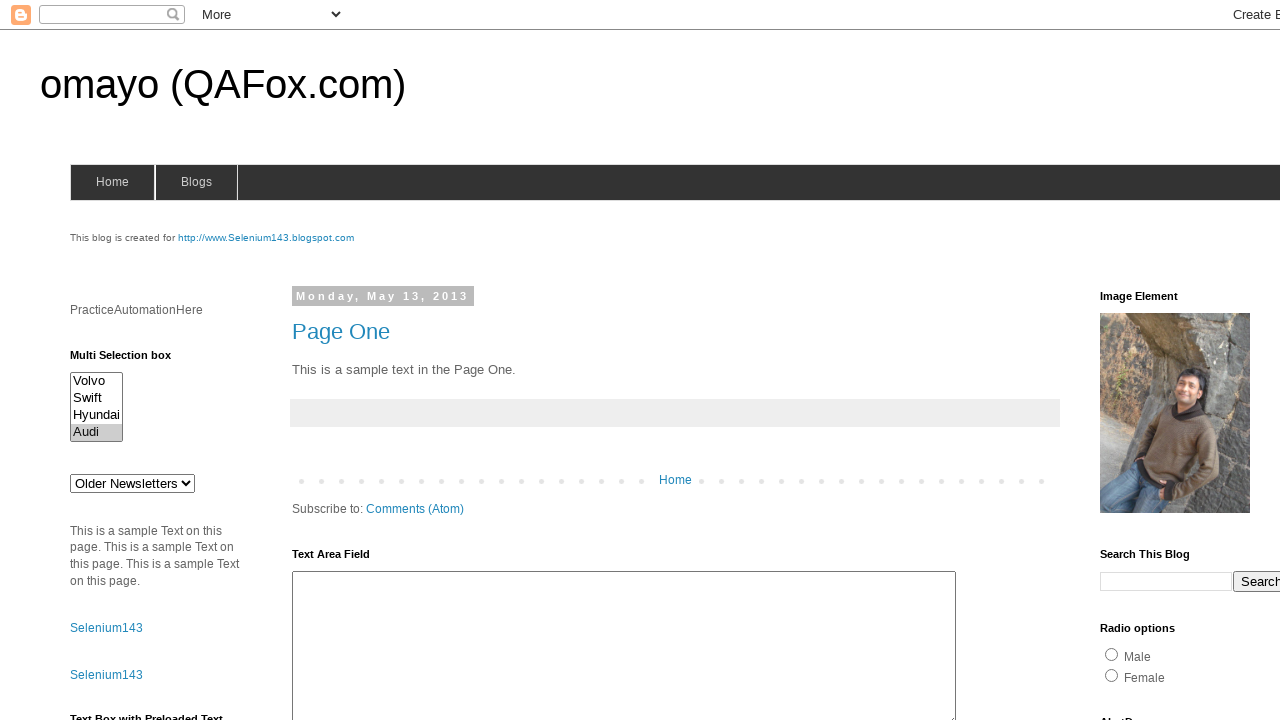

Filtered selected values to exclude 'Volvo'
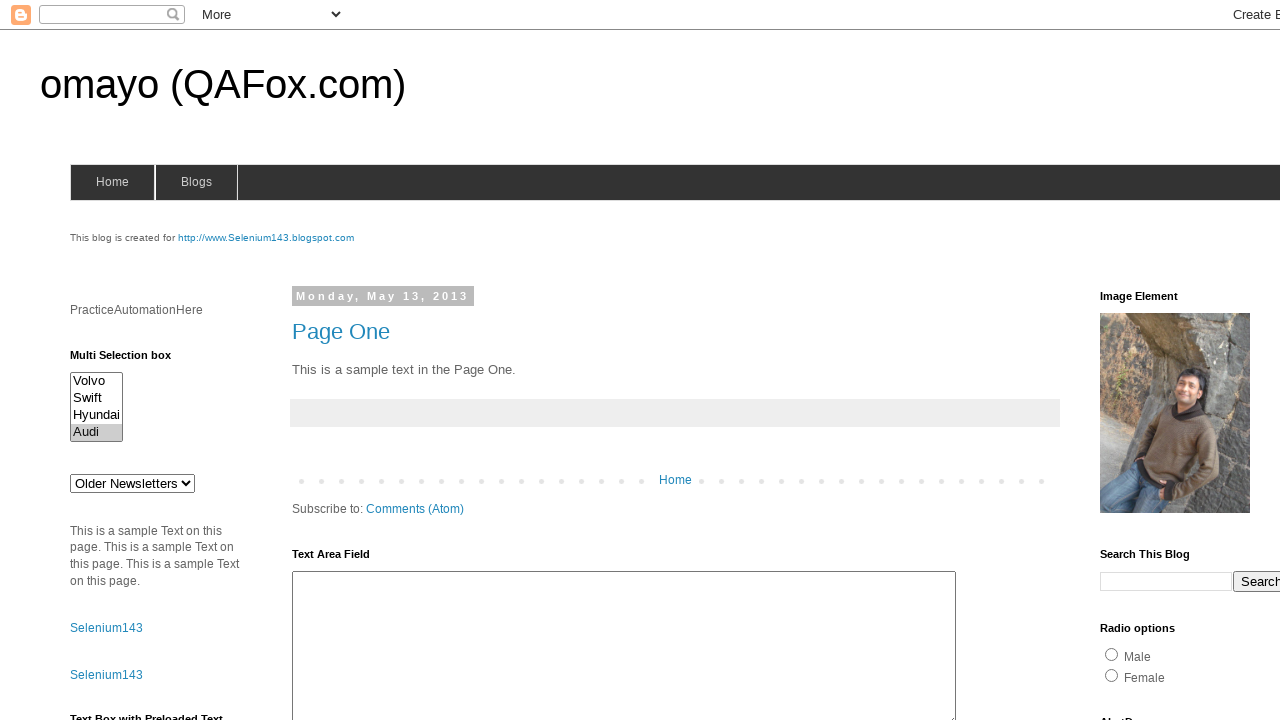

Deselected 'Volvo' option by reselecting remaining options (Swift, Hyundai, Audi) on #multiselect1
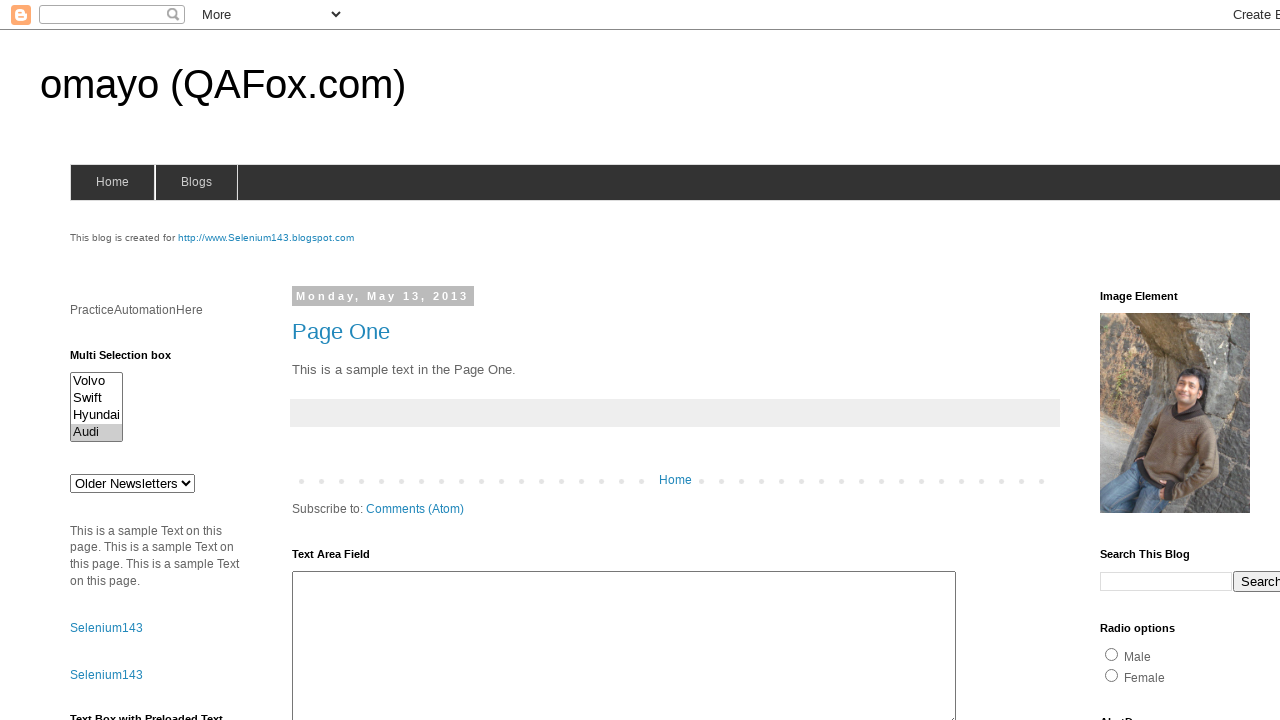

Waited 2 seconds to observe final state of multi-select dropdown
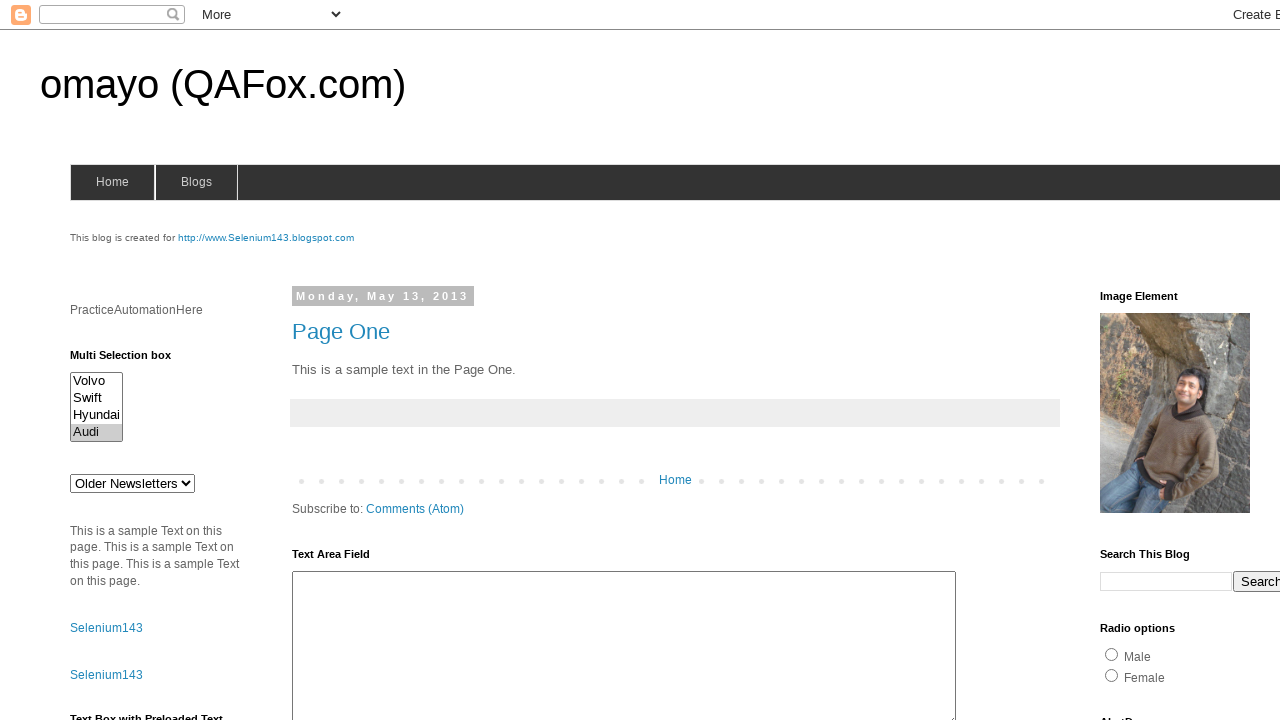

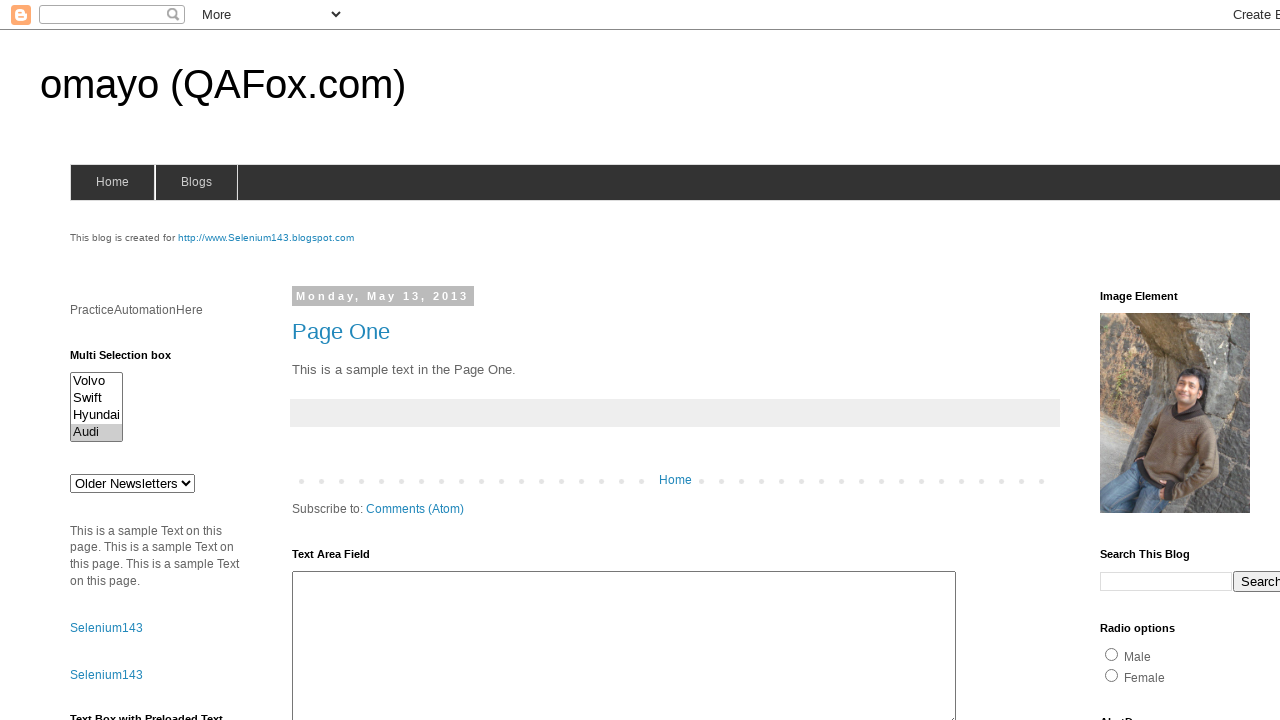